Navigates to UltimateQA automation practice site, clicks through to a page with many elements, and fills out a contact form with name, email, message, and captcha before submitting.

Starting URL: https://ultimateqa.com/automation

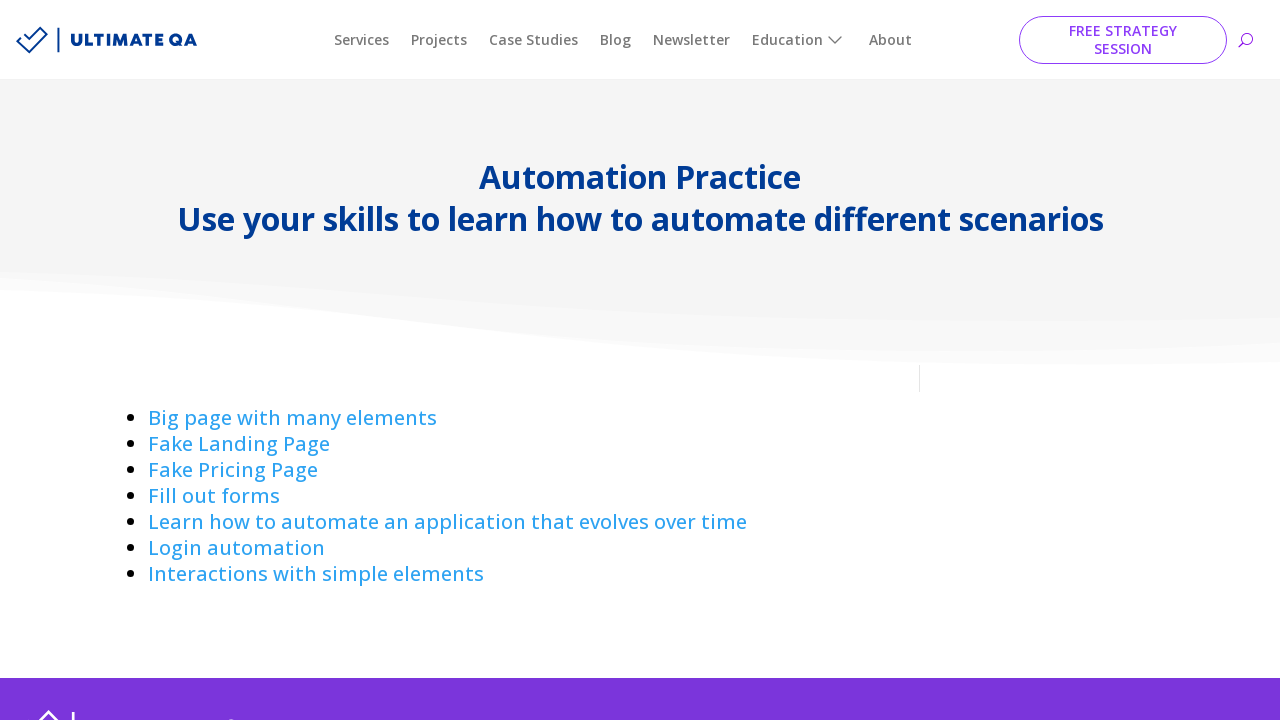

Clicked on 'Big page with many elements' link at (292, 418) on text=Big page with many elements
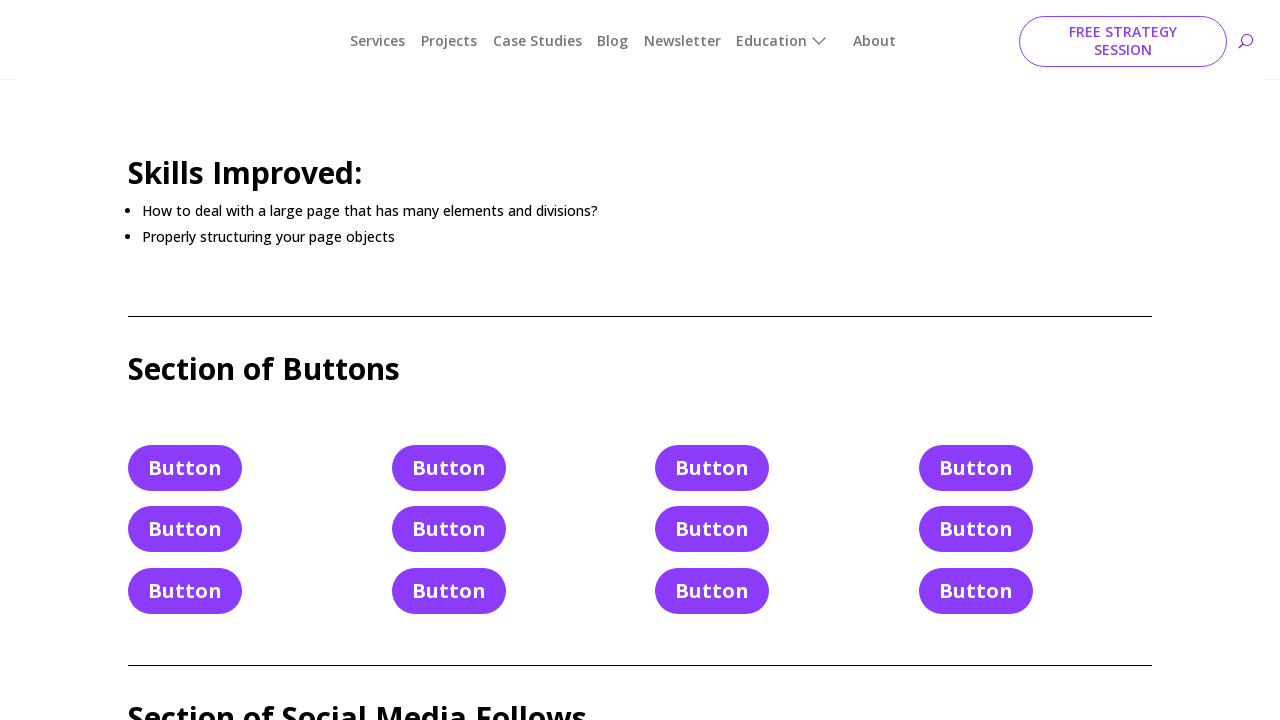

Form page loaded with Name input field visible
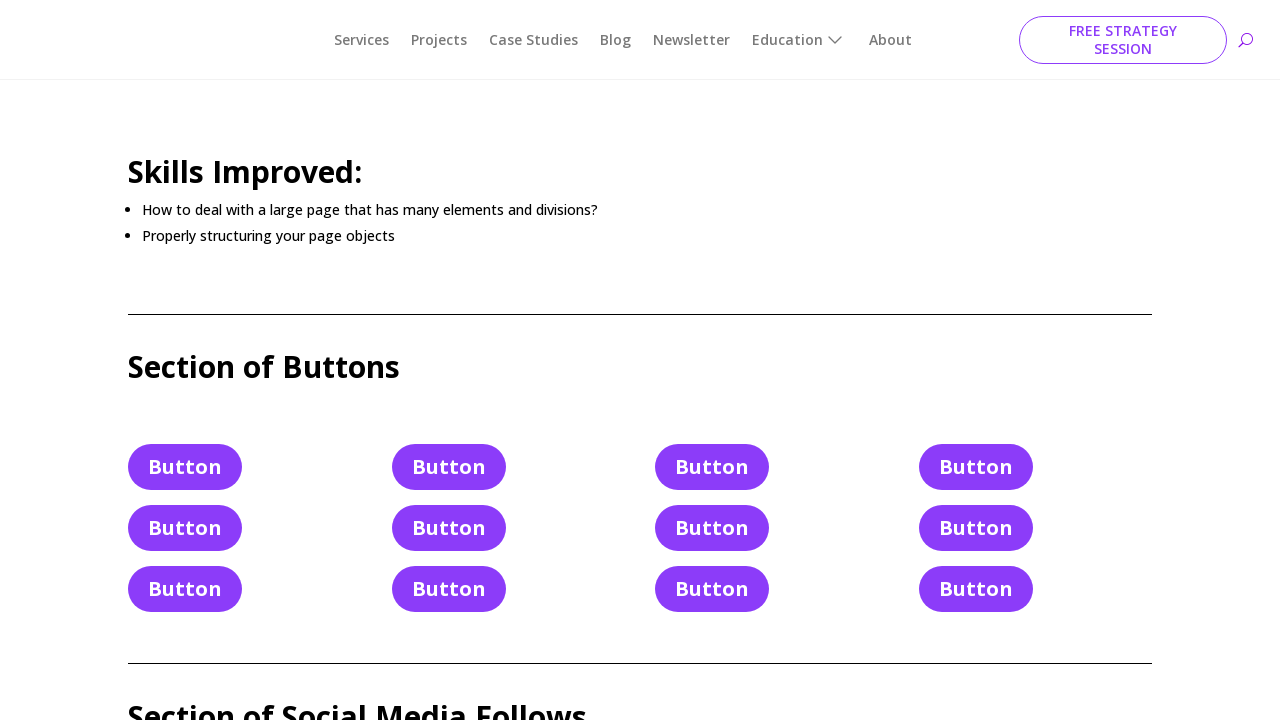

Filled Name field with 'Angel' on input[placeholder='Name']
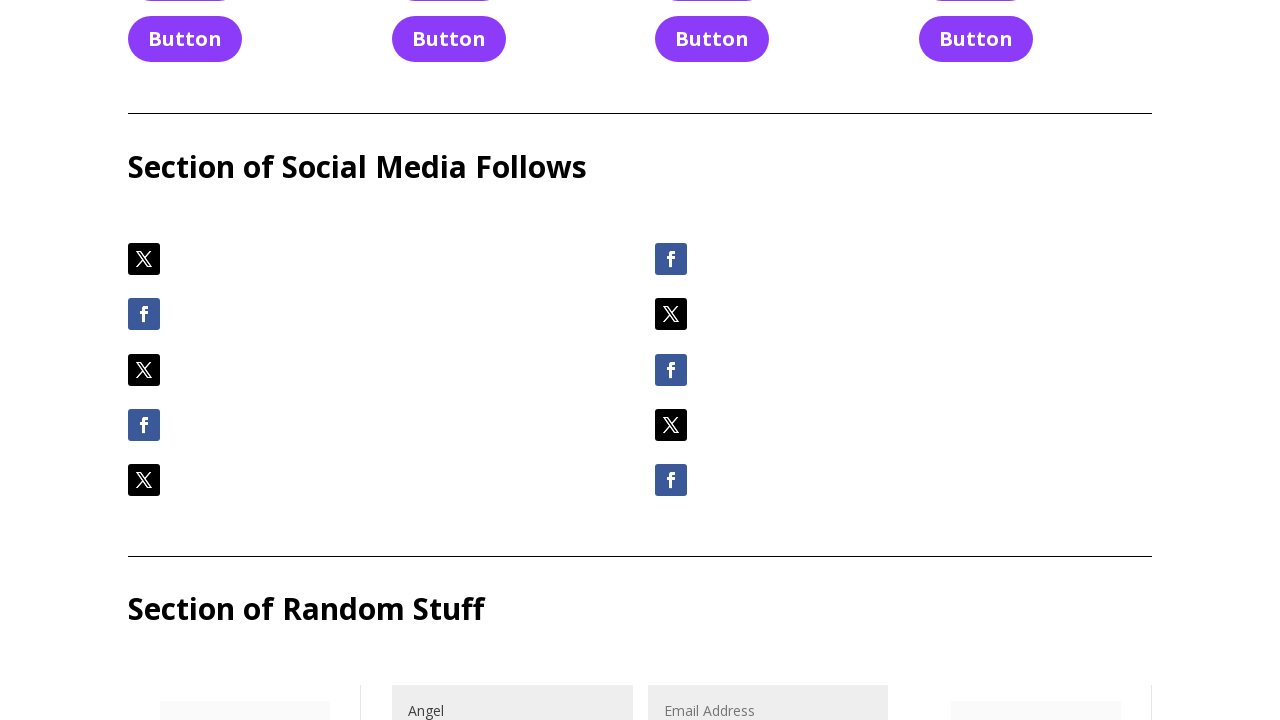

Filled Email Address field with 'Angel@gmail.com' on input[placeholder='Email Address']
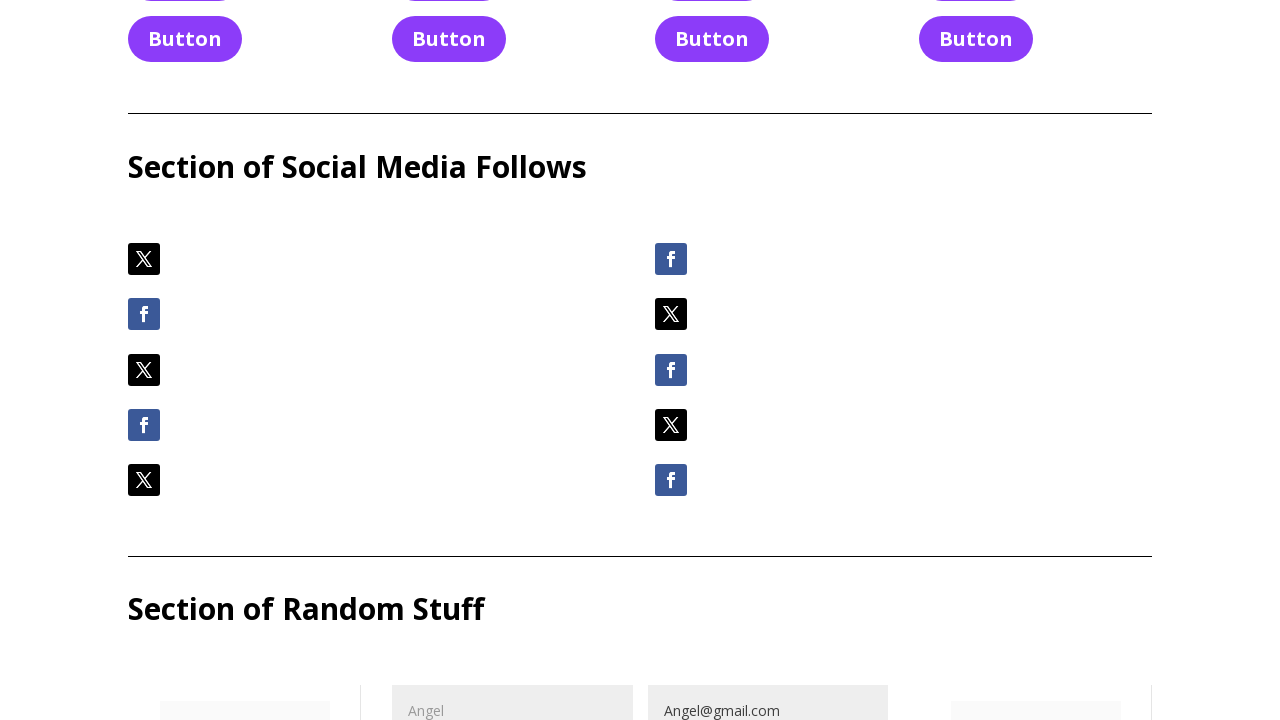

Filled Message field with 'Glad to be here' on #et_pb_contact_message_0
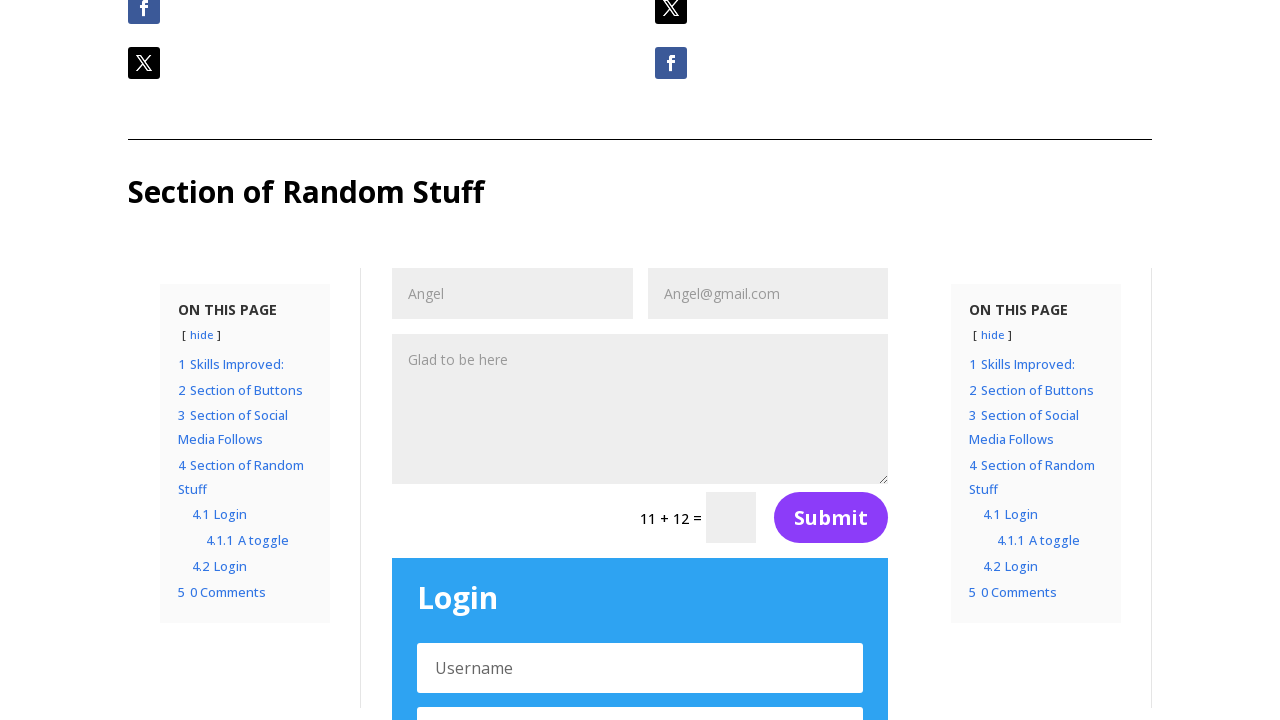

Filled Captcha field with '23' on xpath=/html[1]/body[1]/div[1]/div[1]/div[1]/div[1]/article[1]/div[1]/div[1]/div[
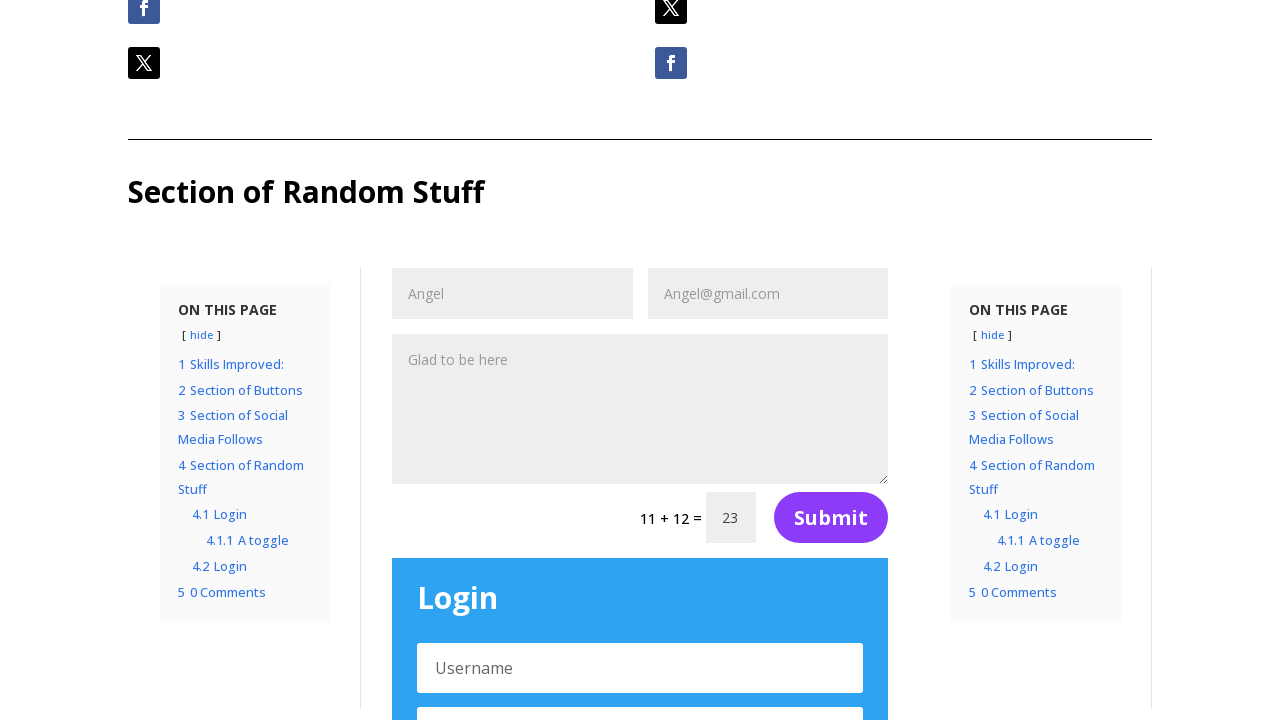

Clicked Submit button to submit the contact form at (831, 518) on xpath=(//button[contains(text(),'Submit')])[1]
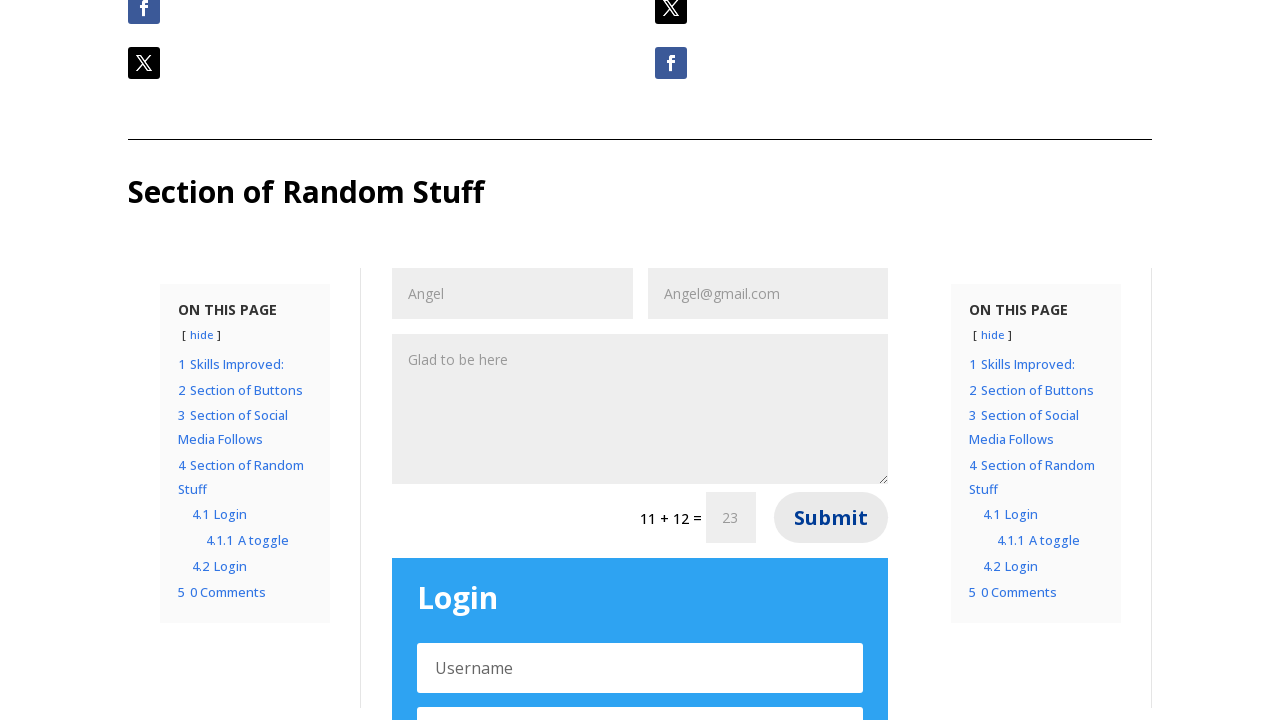

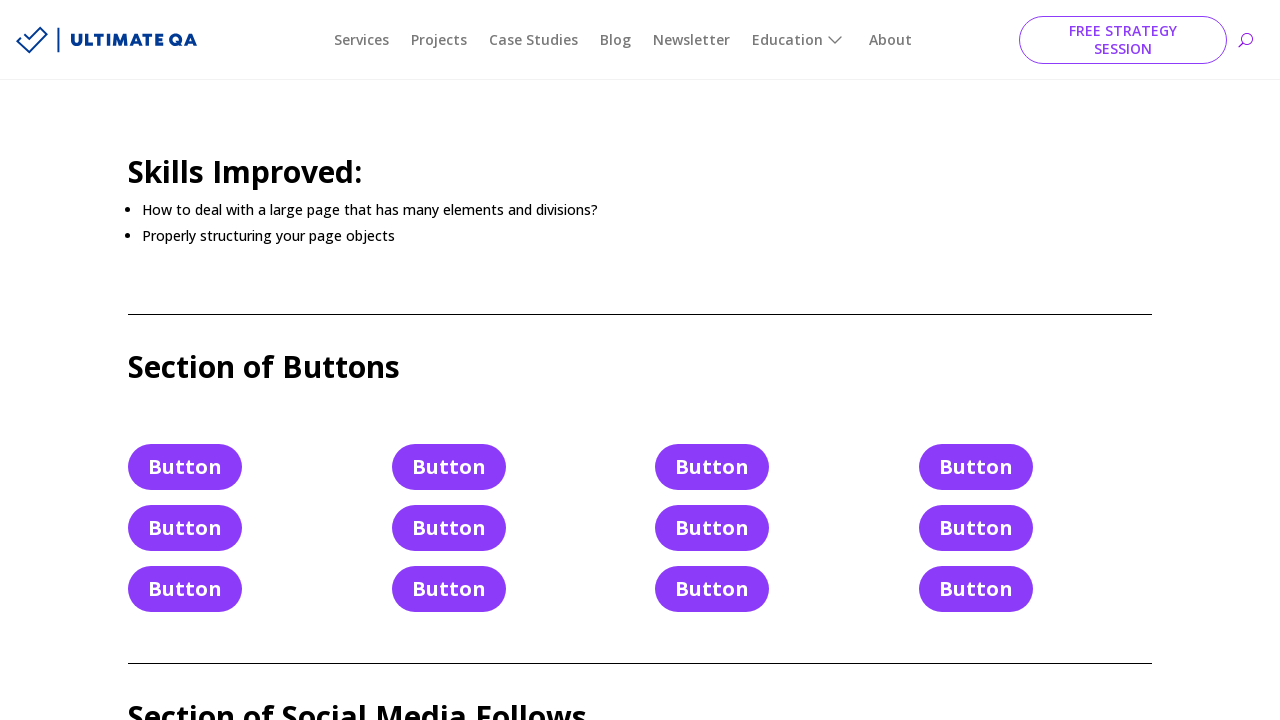